Tests JavaScript alert handling by clicking three different alert buttons and interacting with each alert type (accept, dismiss, and send keys to prompt)

Starting URL: https://the-internet.herokuapp.com/javascript_alerts

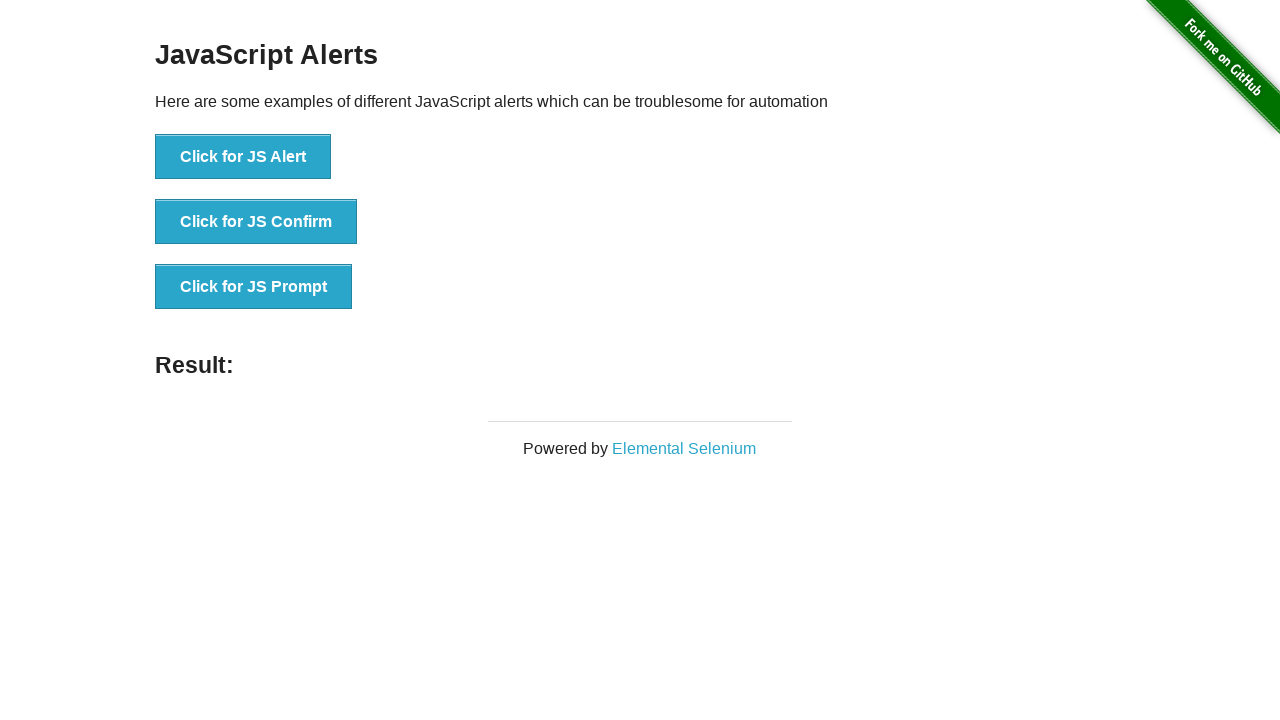

Clicked 'Click for JS Alert' button at (243, 157) on xpath=//button[text()='Click for JS Alert']
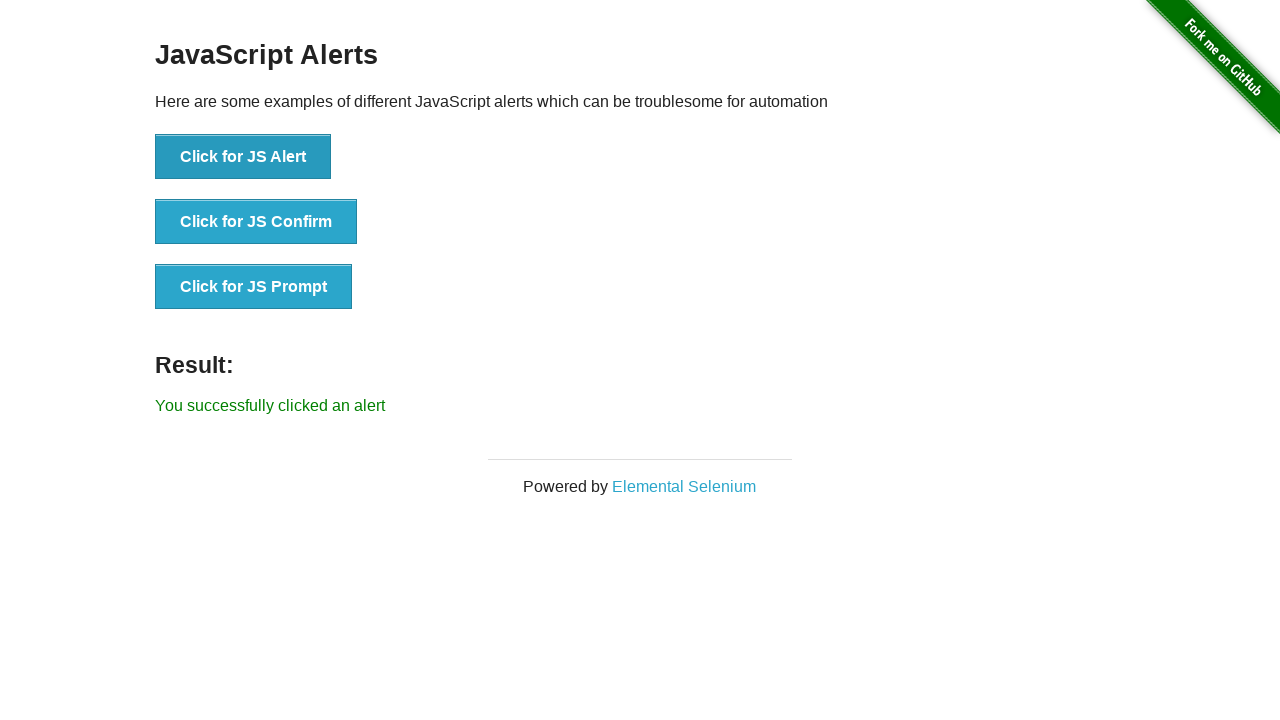

Set up dialog handler and clicked JS Alert button, then accepted the alert at (243, 157) on xpath=//button[text()='Click for JS Alert']
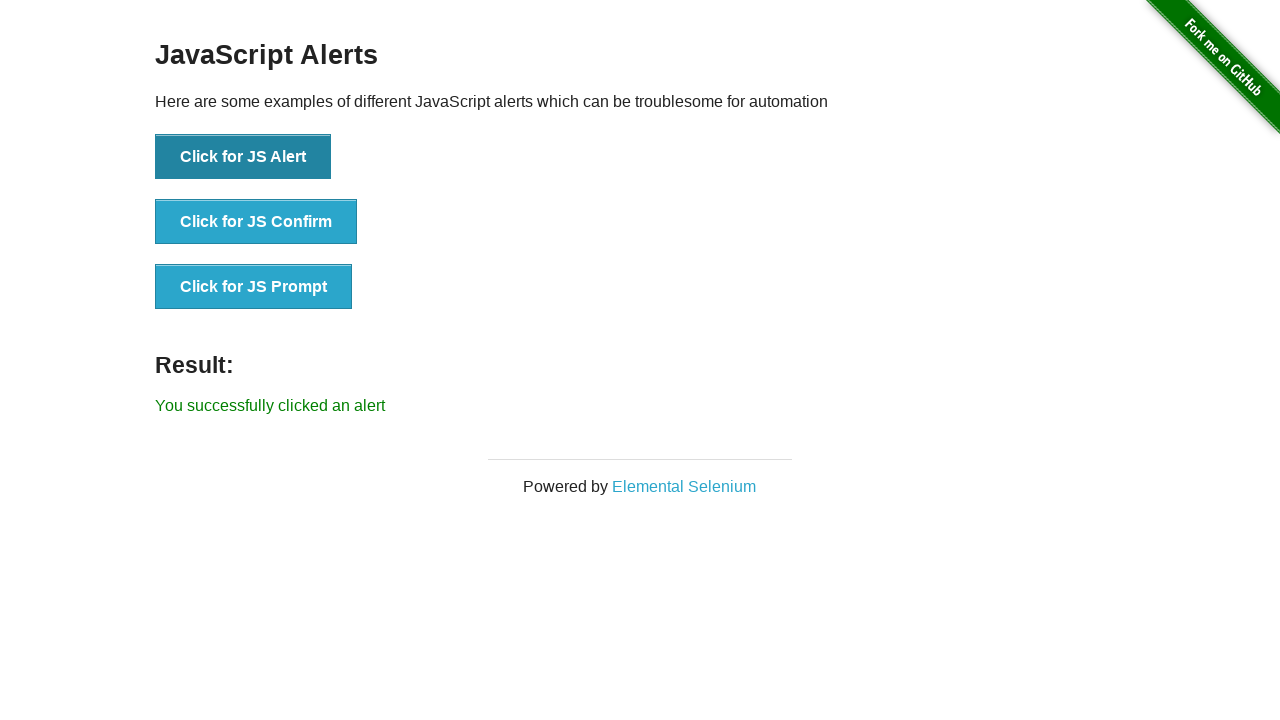

Set up dialog handler and clicked JS Confirm button, then dismissed the confirm dialog at (256, 222) on xpath=//button[text()='Click for JS Confirm']
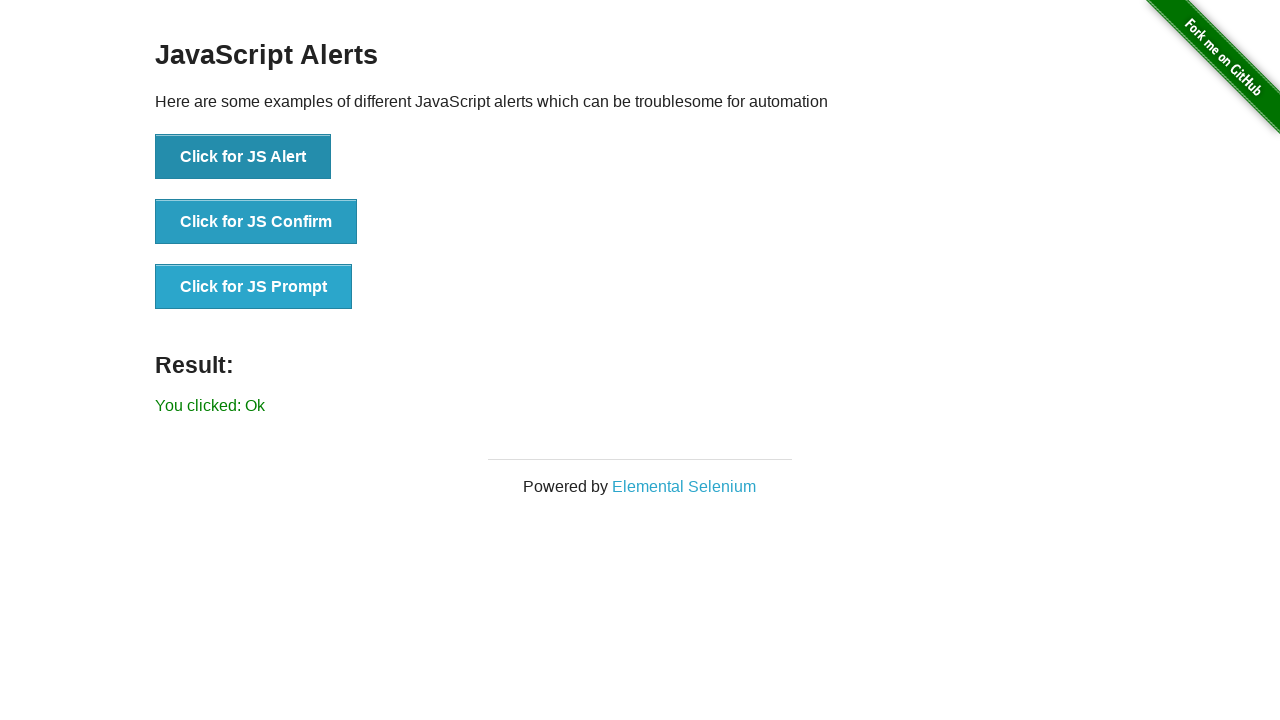

Set up prompt handler and clicked JS Prompt button, then accepted with text 'sample' at (254, 287) on xpath=//button[text()='Click for JS Prompt']
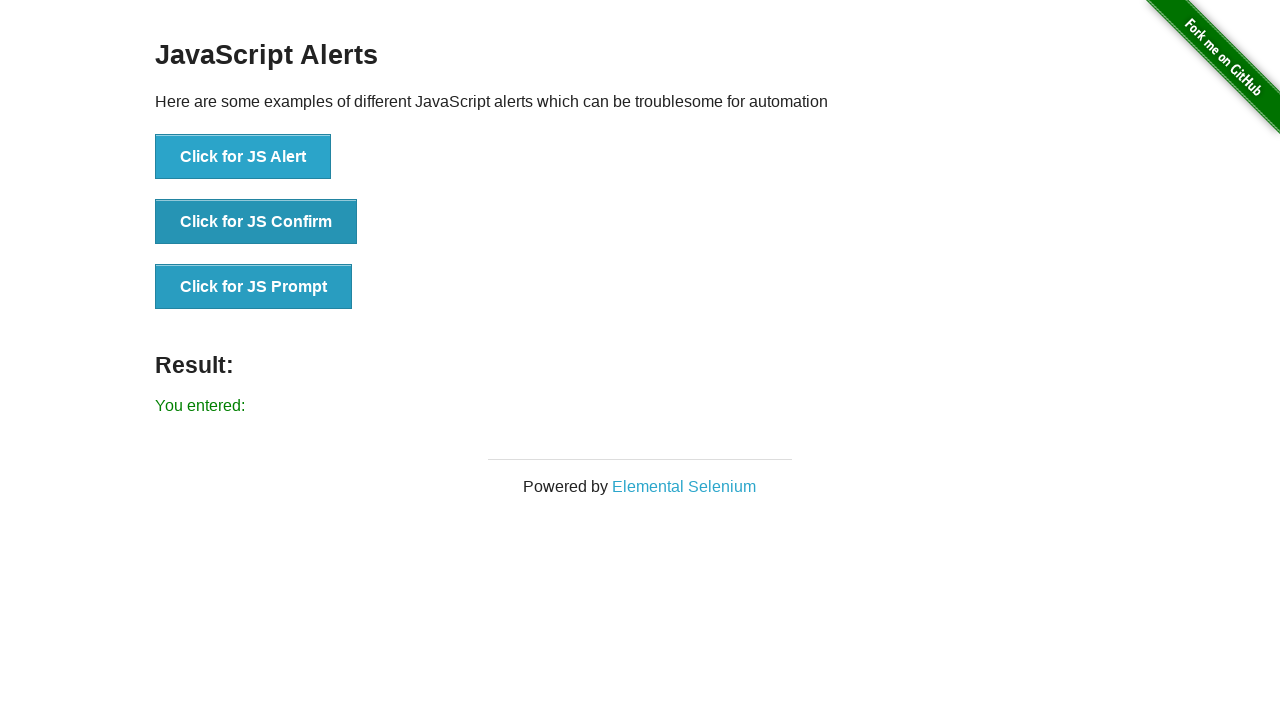

Result element loaded and is visible
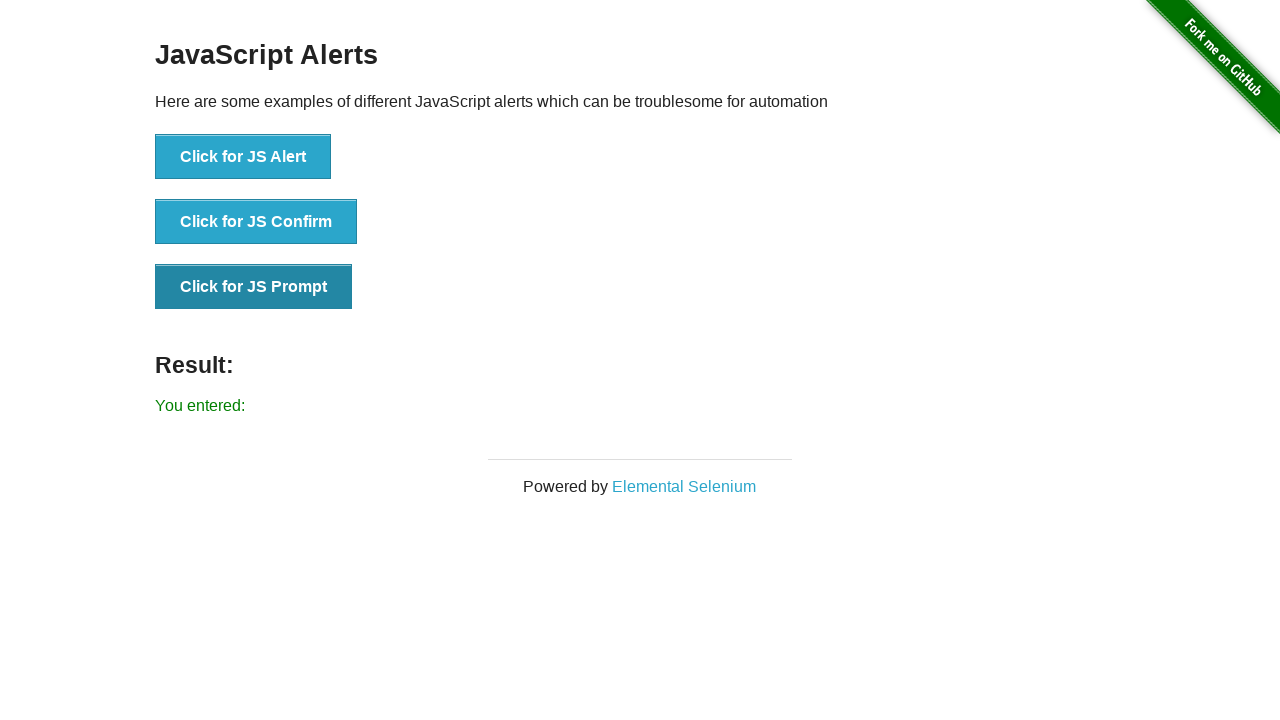

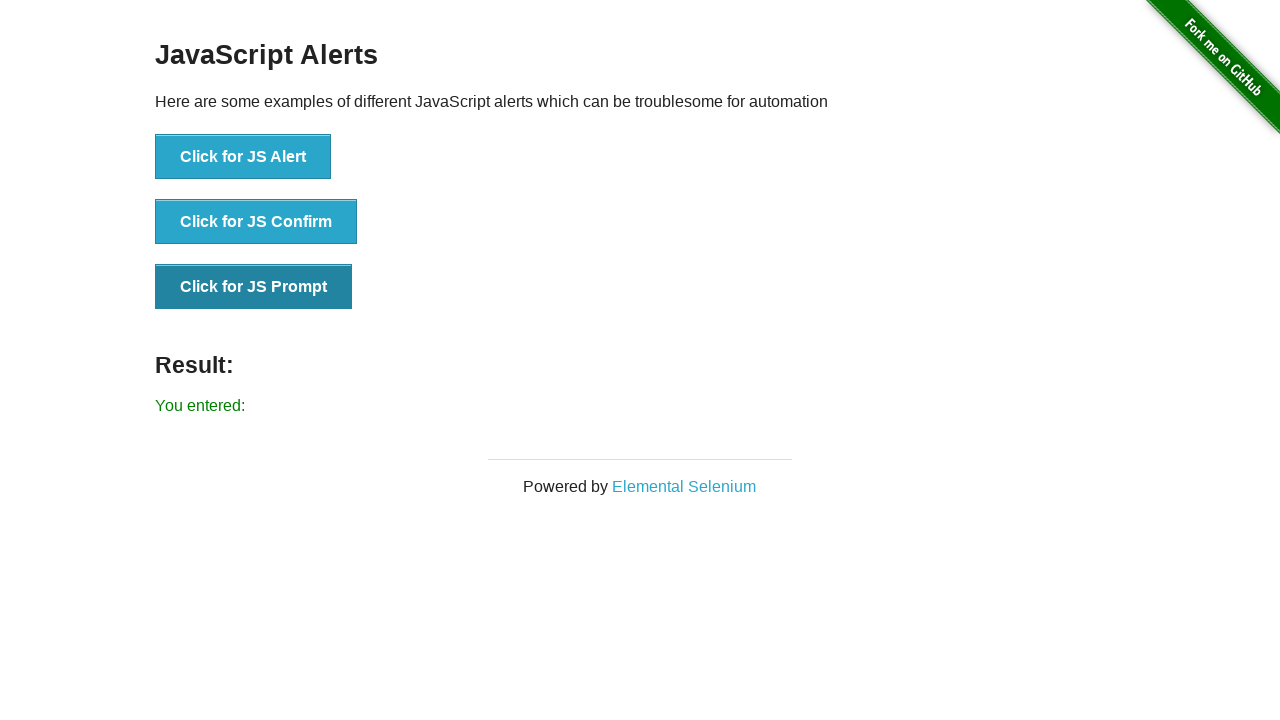